Tests handling of JavaScript alert dialogs by clicking a button that triggers an alert and accepting it

Starting URL: https://demoqa.com/alerts

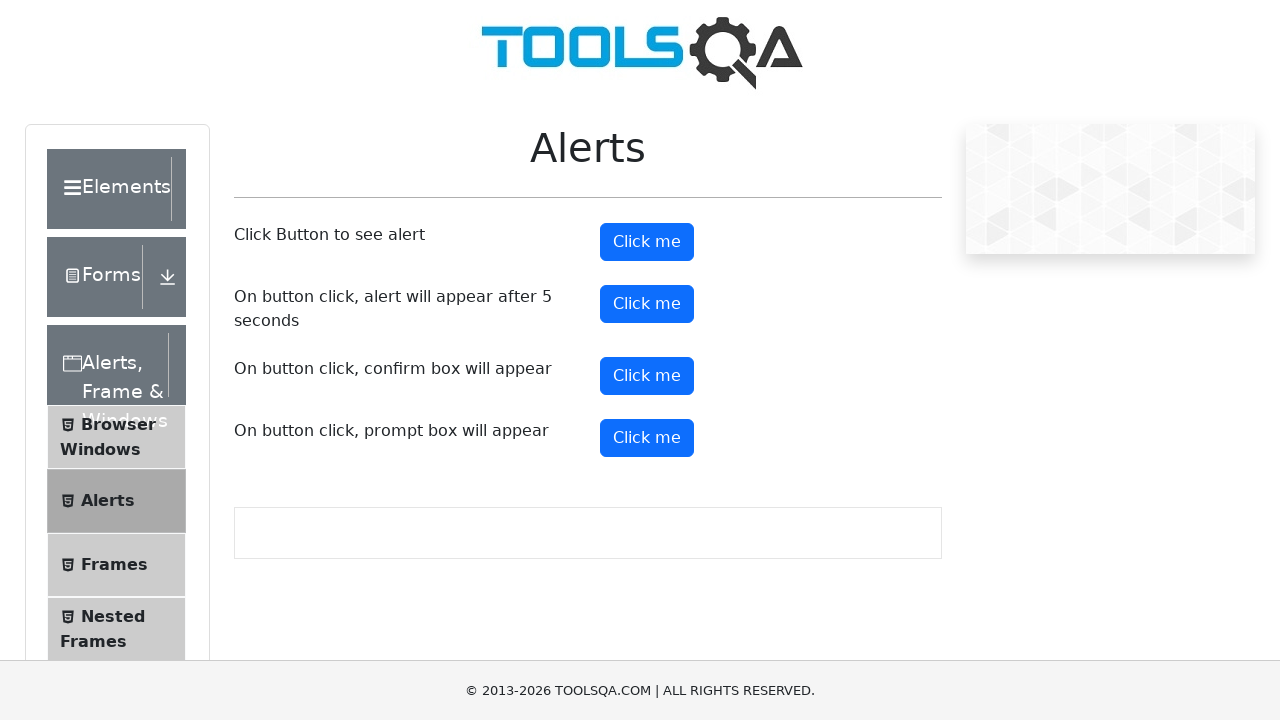

Set up dialog handler to accept alerts
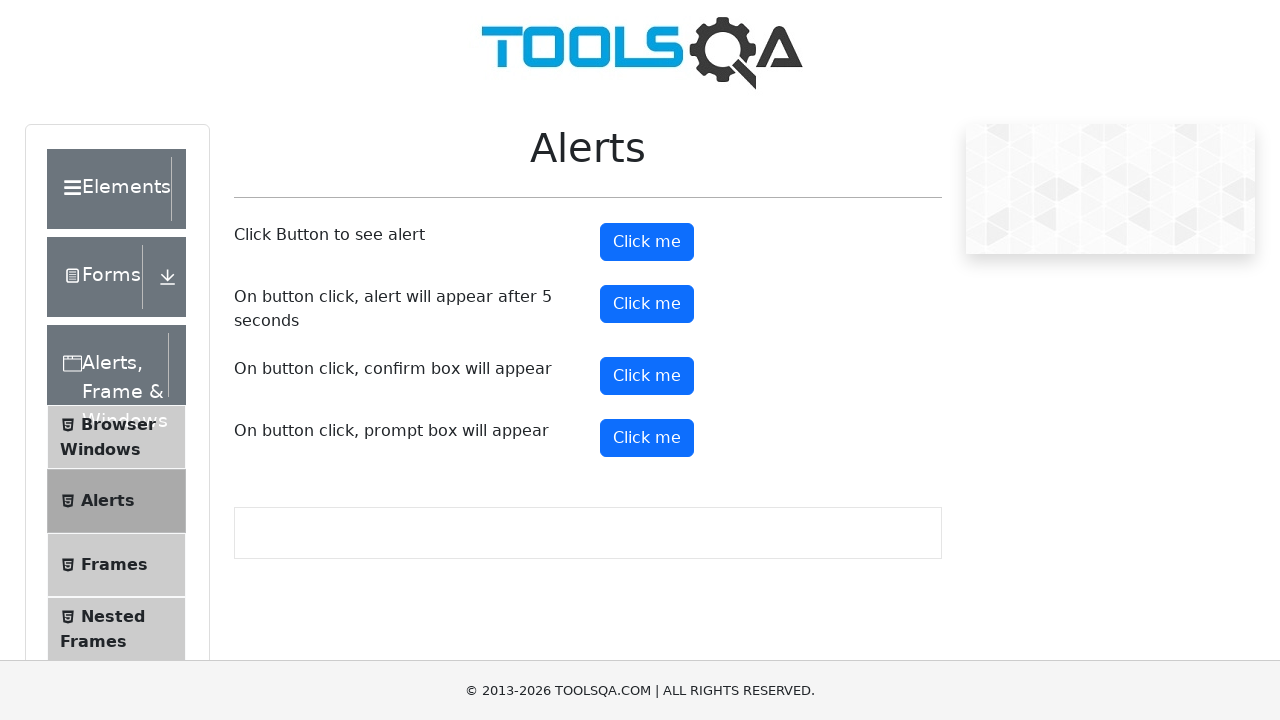

Clicked alert button to trigger JavaScript alert at (647, 242) on xpath=//button[@id='alertButton']
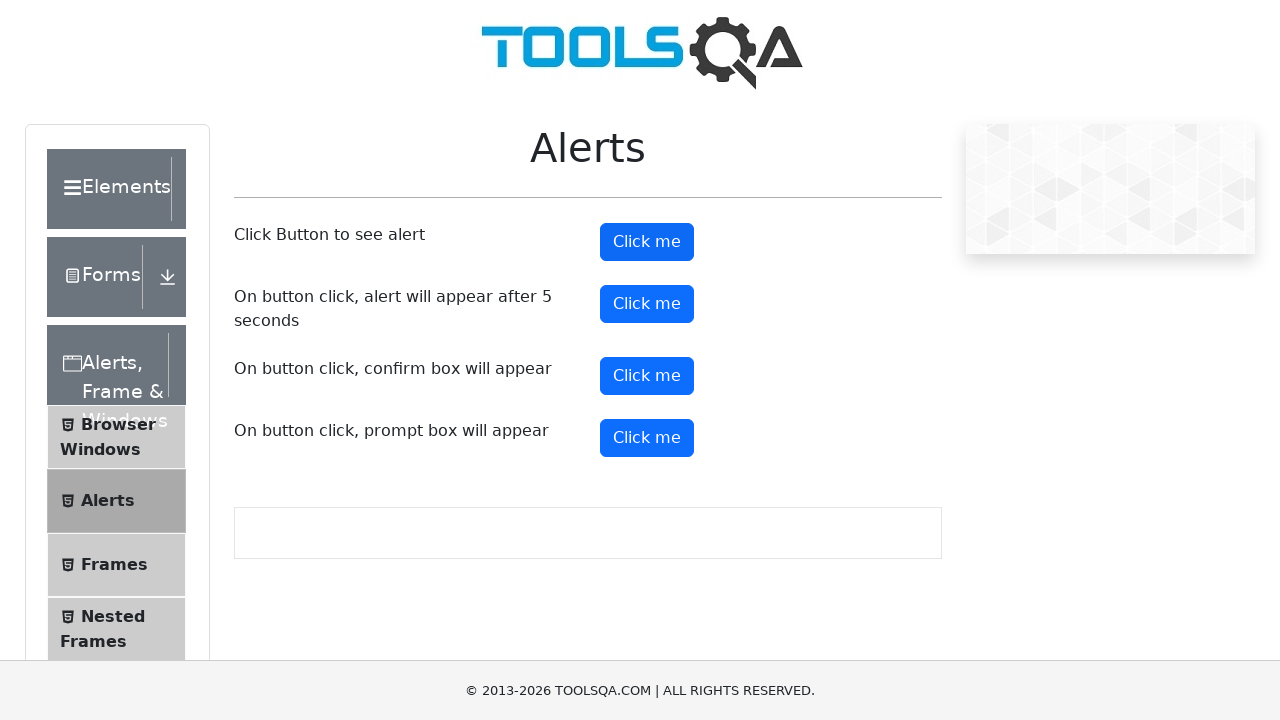

Waited for alert dialog to be handled and accepted
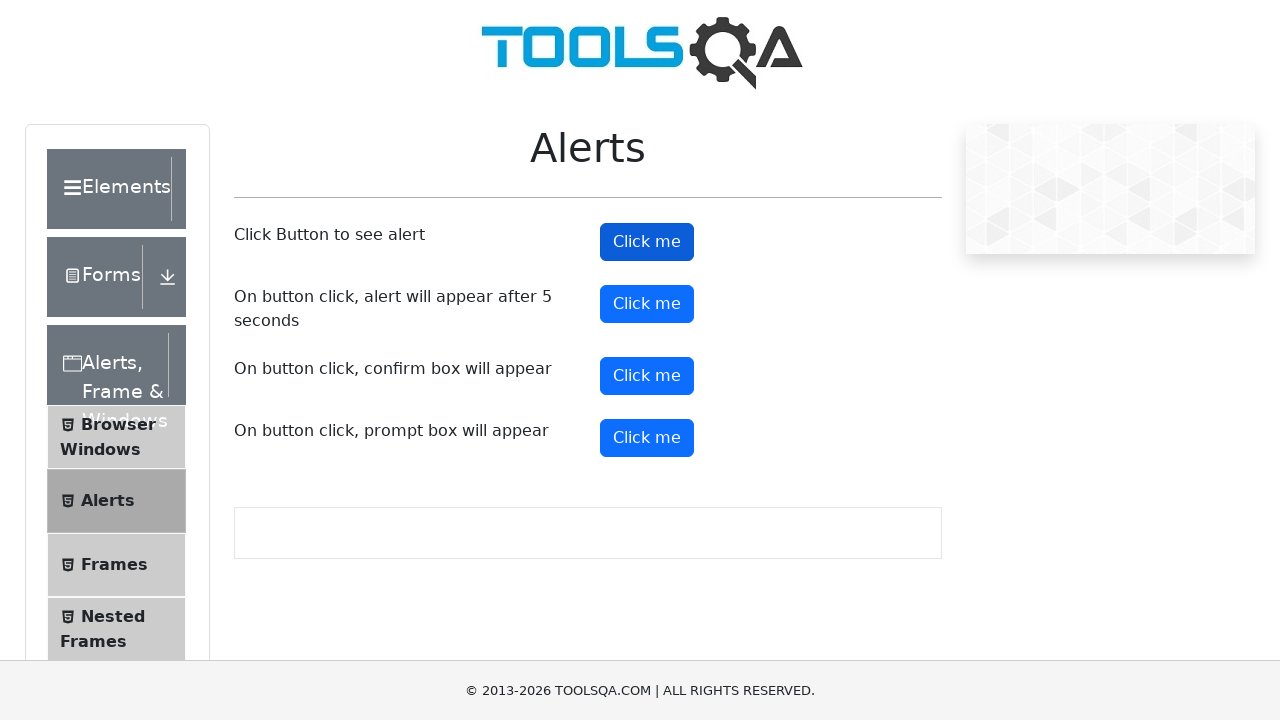

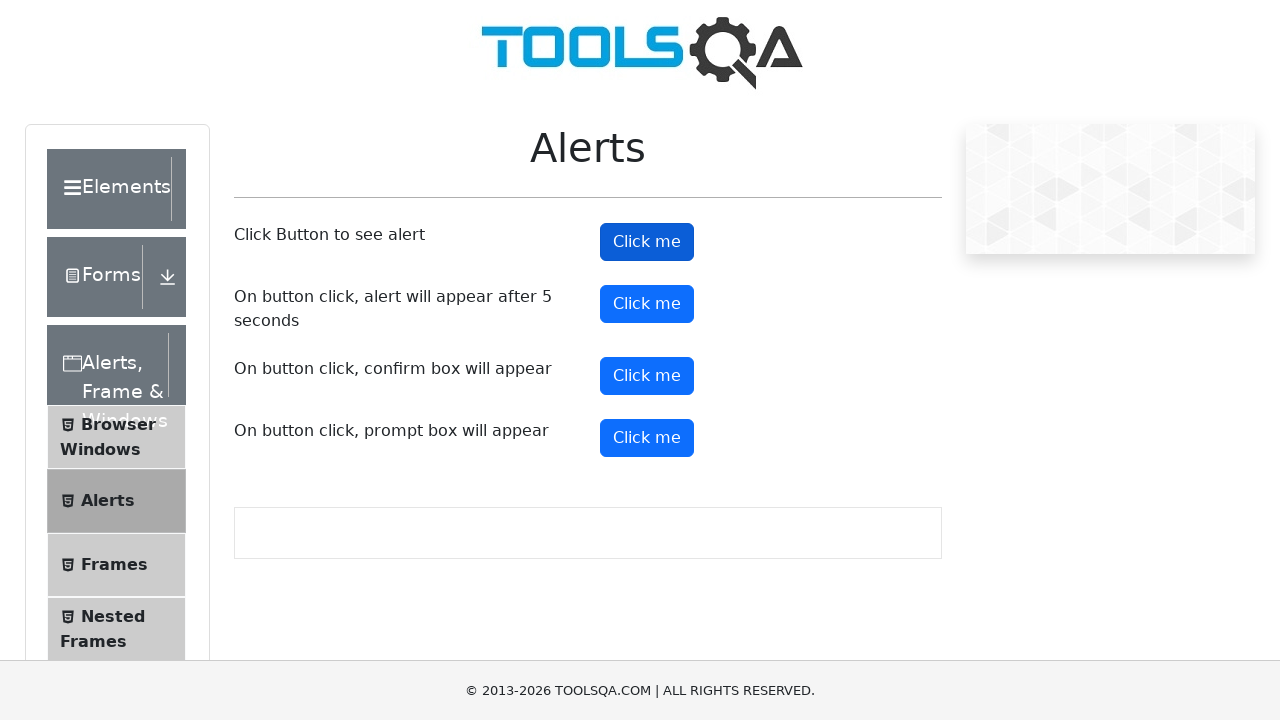